Verifies that the background color of all buttons on the Buttons page is the expected blue color (#007bff).

Starting URL: https://demoqa.com

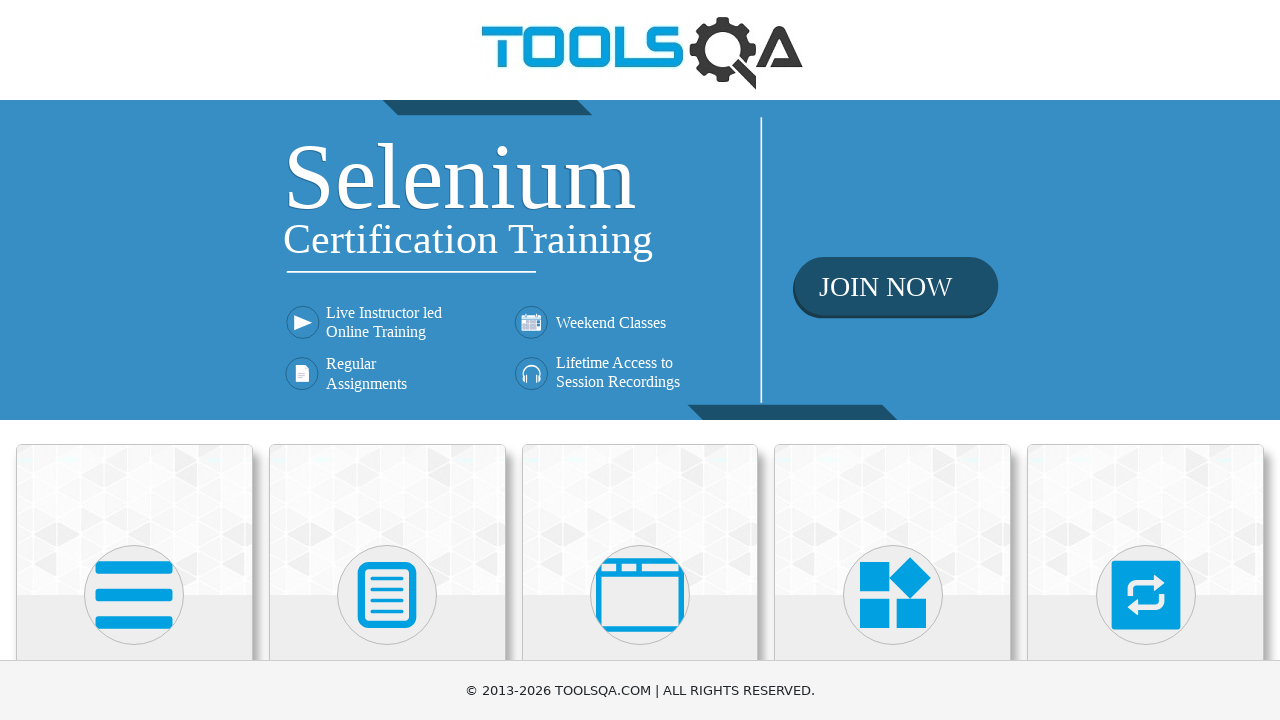

Clicked on Elements card at (134, 360) on text=Elements
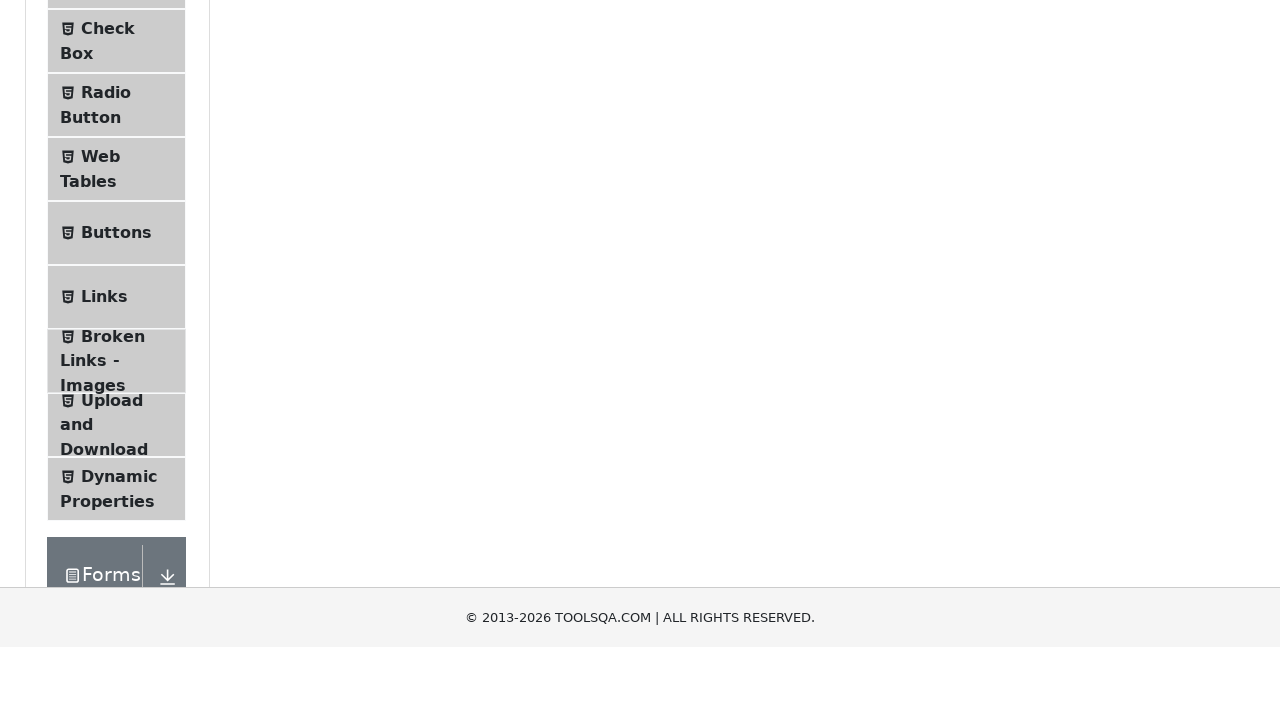

Clicked on Buttons in the sidebar at (116, 517) on text=Buttons
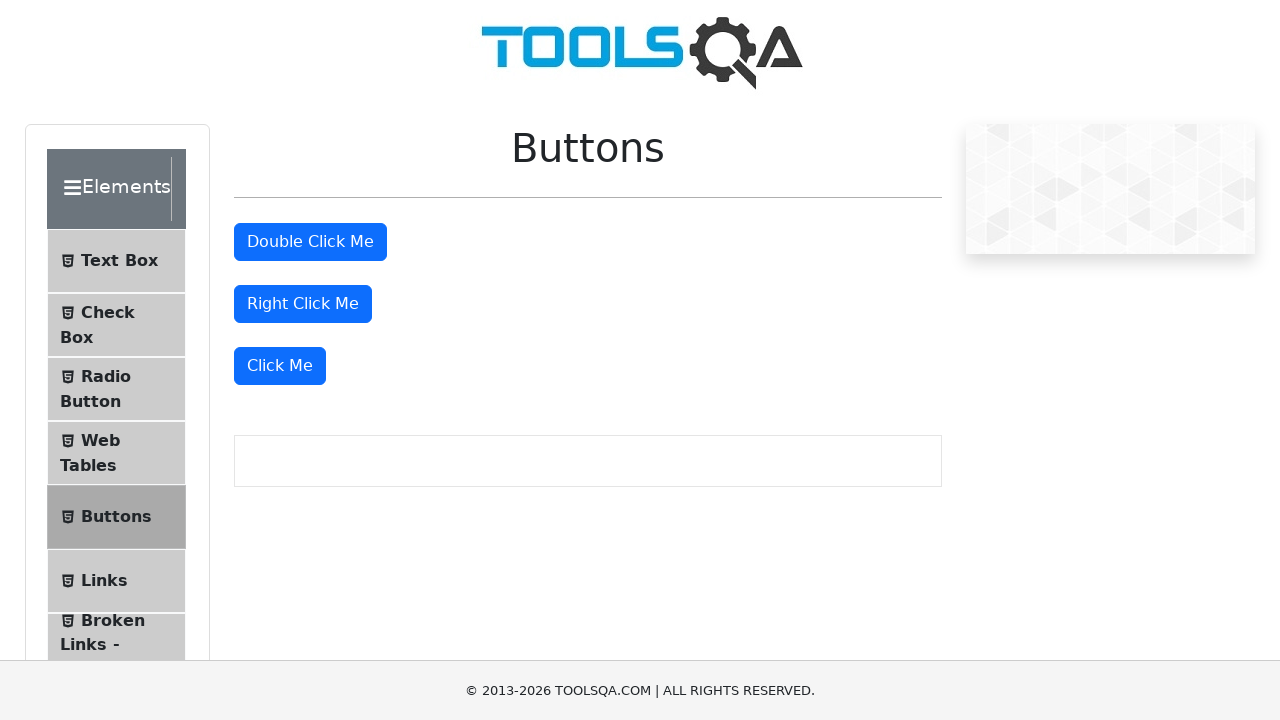

Double click button is now visible
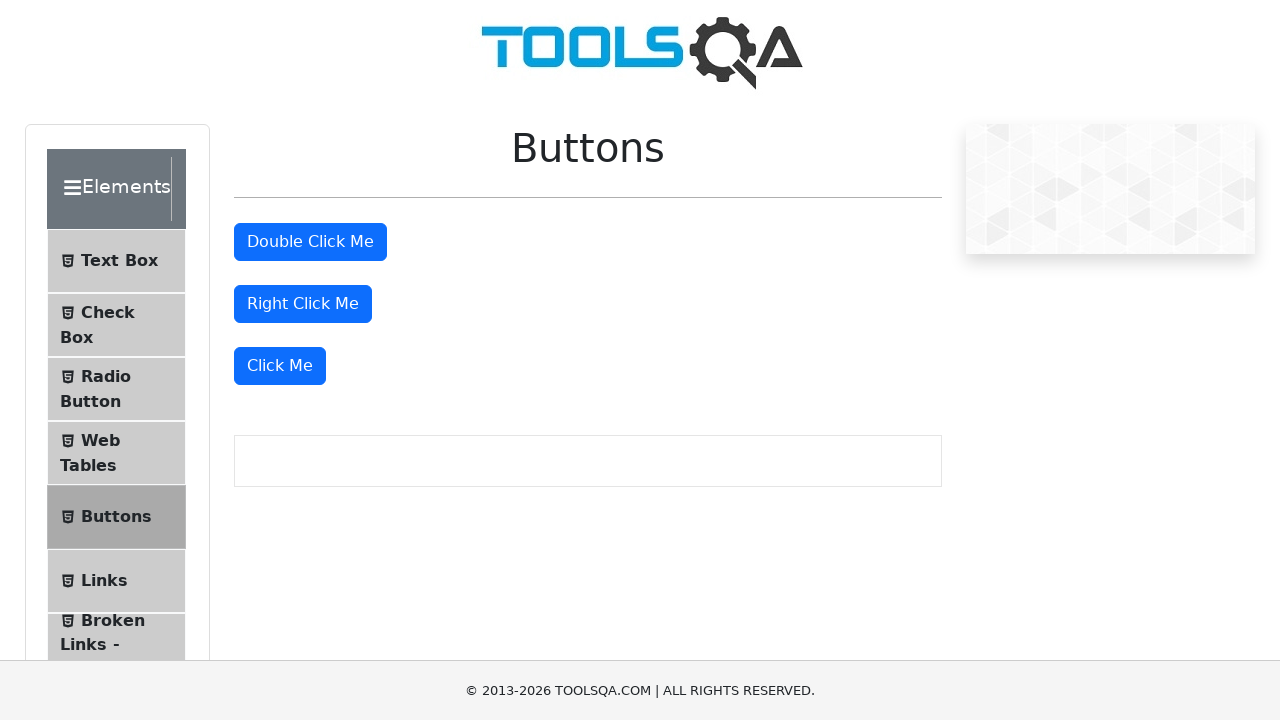

Right click button is now visible
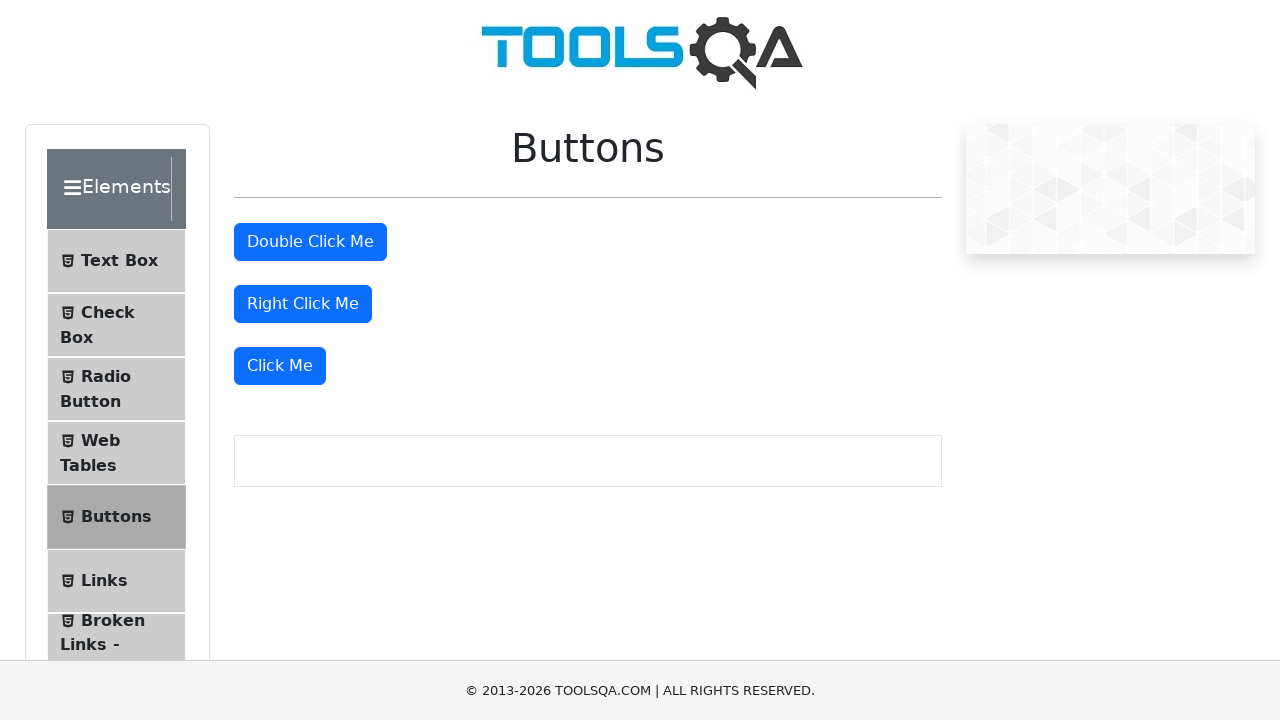

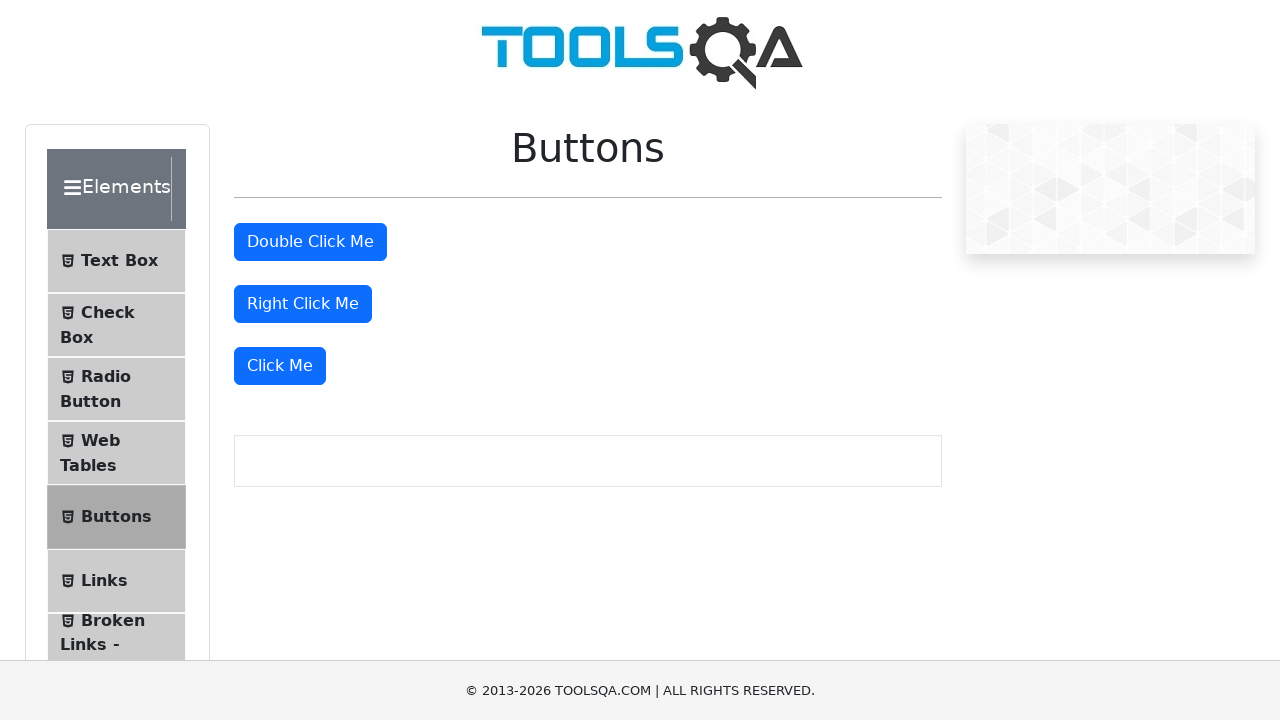